Tests a custom dropdown (non-select tag) by clicking to open it, then selecting a specific option ("japan") from the dropdown menu.

Starting URL: https://syntaxprojects.com/no-select-tag-dropdown-demo.php#

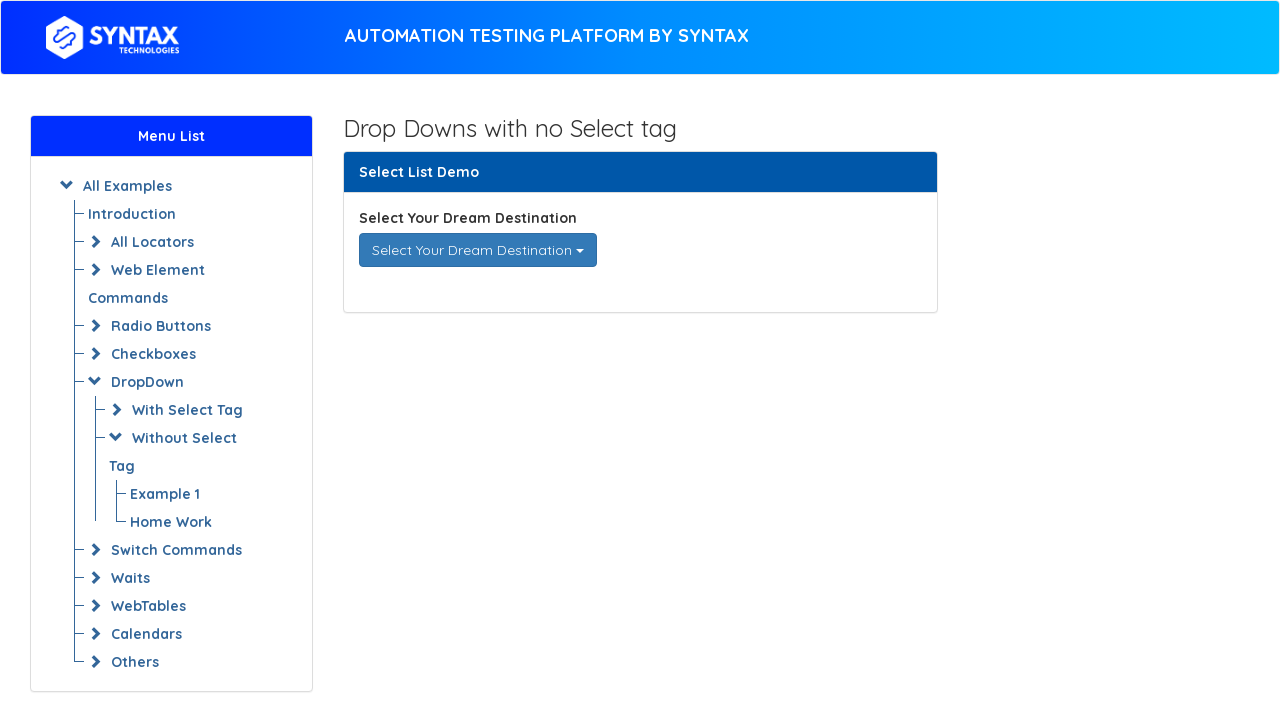

Clicked dropdown toggle to open custom dropdown menu at (478, 250) on div[data-toggle='dropdown']
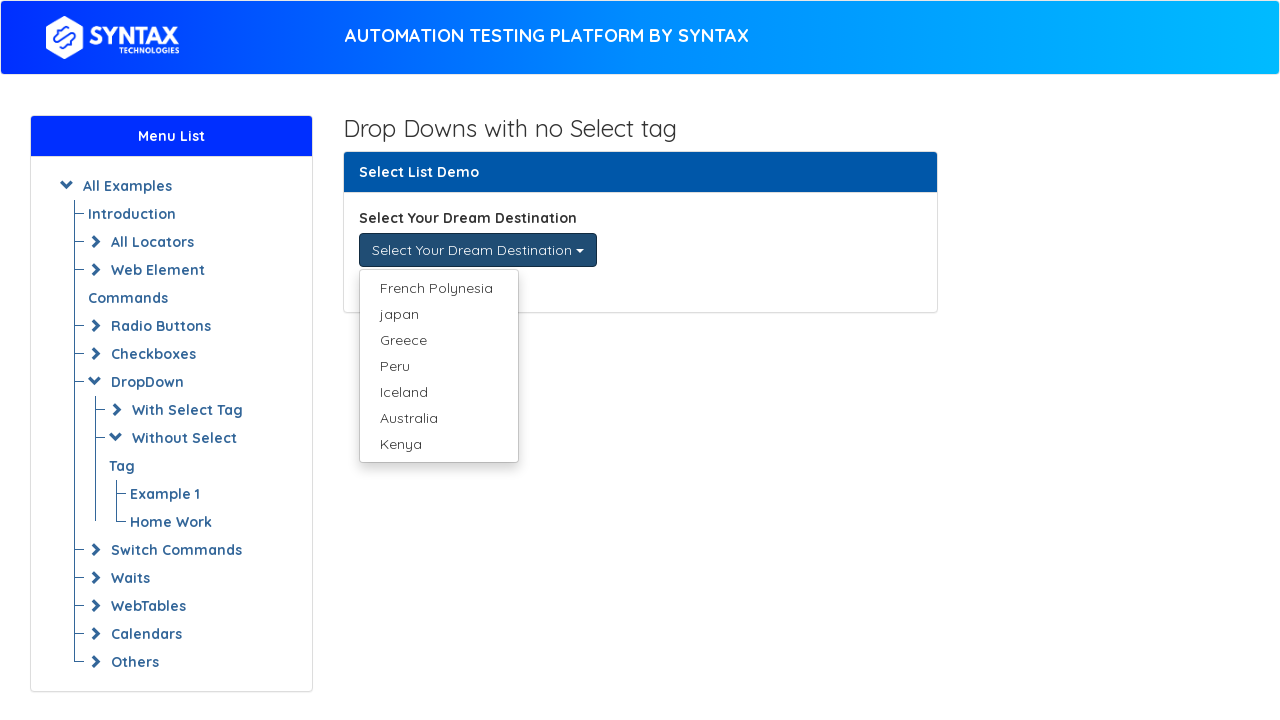

Dropdown menu became visible
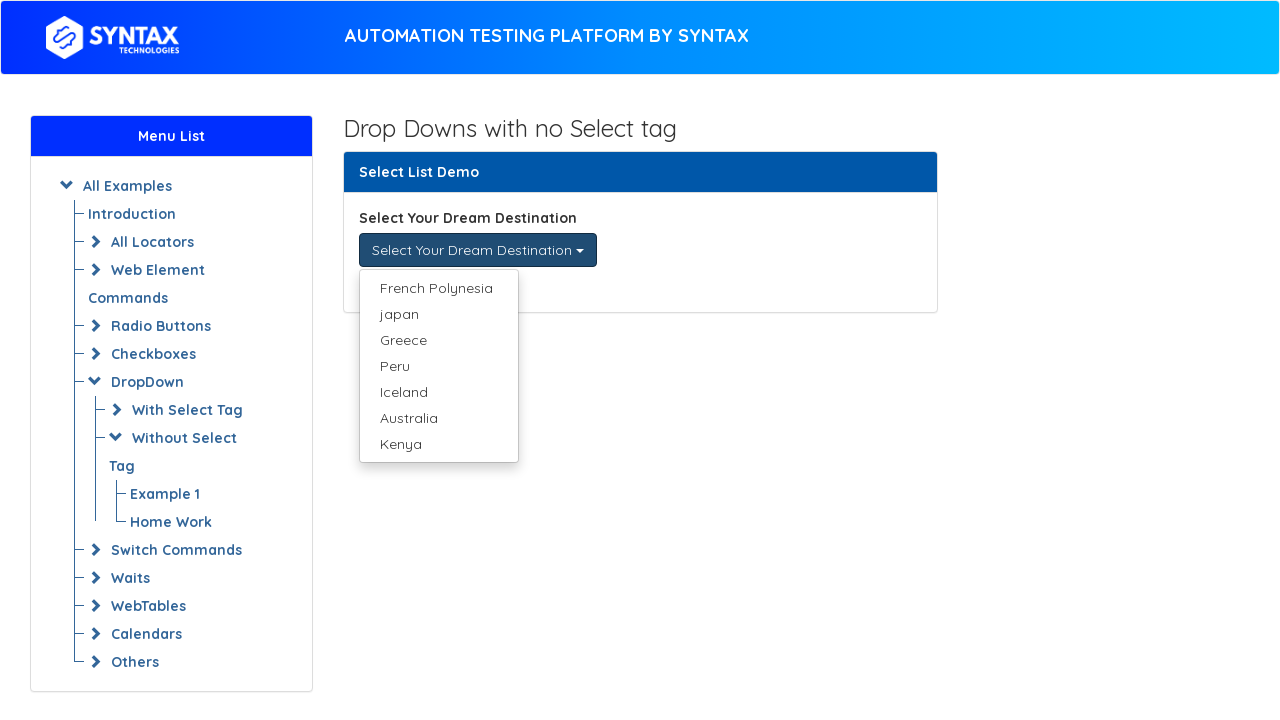

Selected 'japan' option from dropdown menu at (438, 314) on ul.dropdown-menu li a >> nth=1
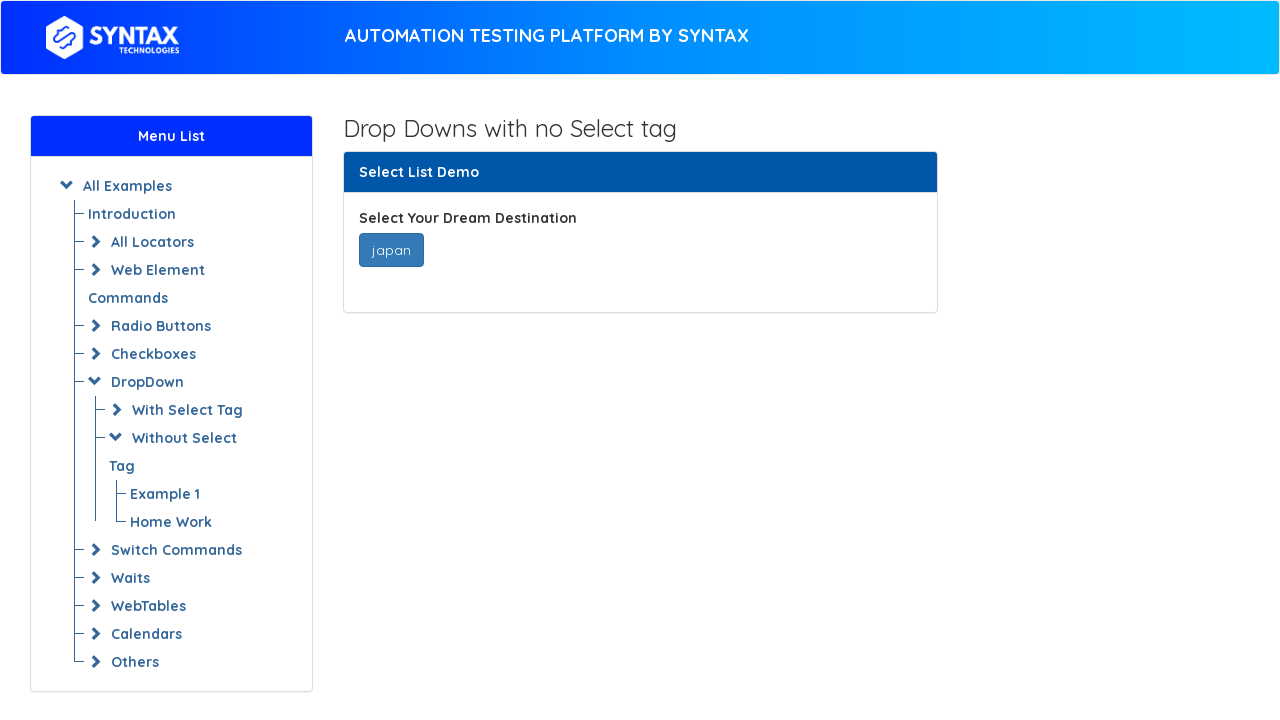

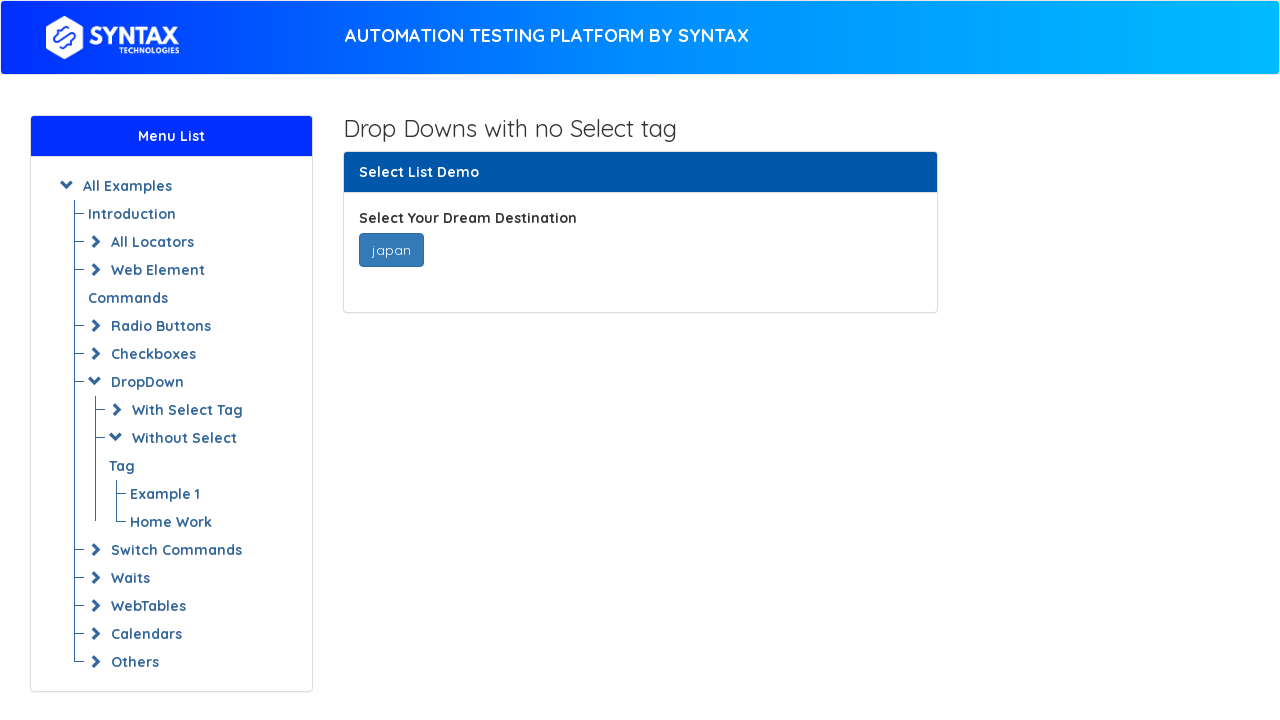